Tests add and remove element functionality by clicking the add button to create an element, then clicking delete to remove it

Starting URL: http://the-internet.herokuapp.com/add_remove_elements/

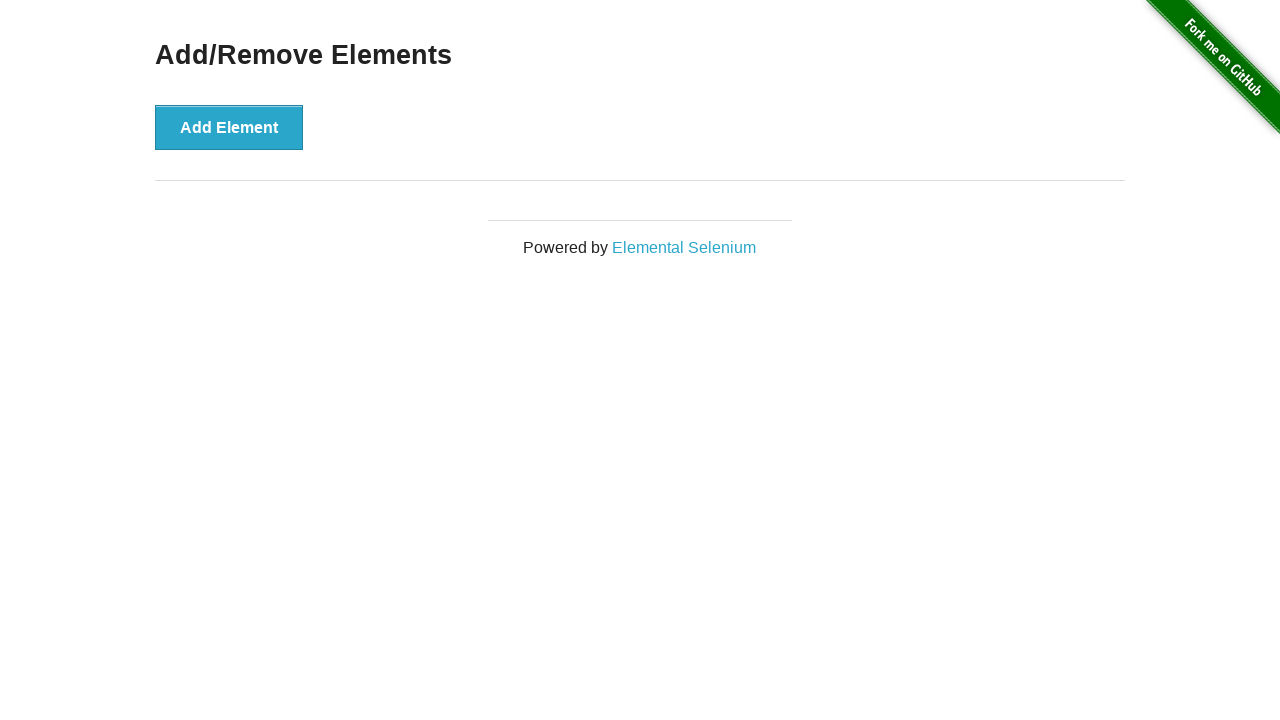

Navigated to add/remove elements page
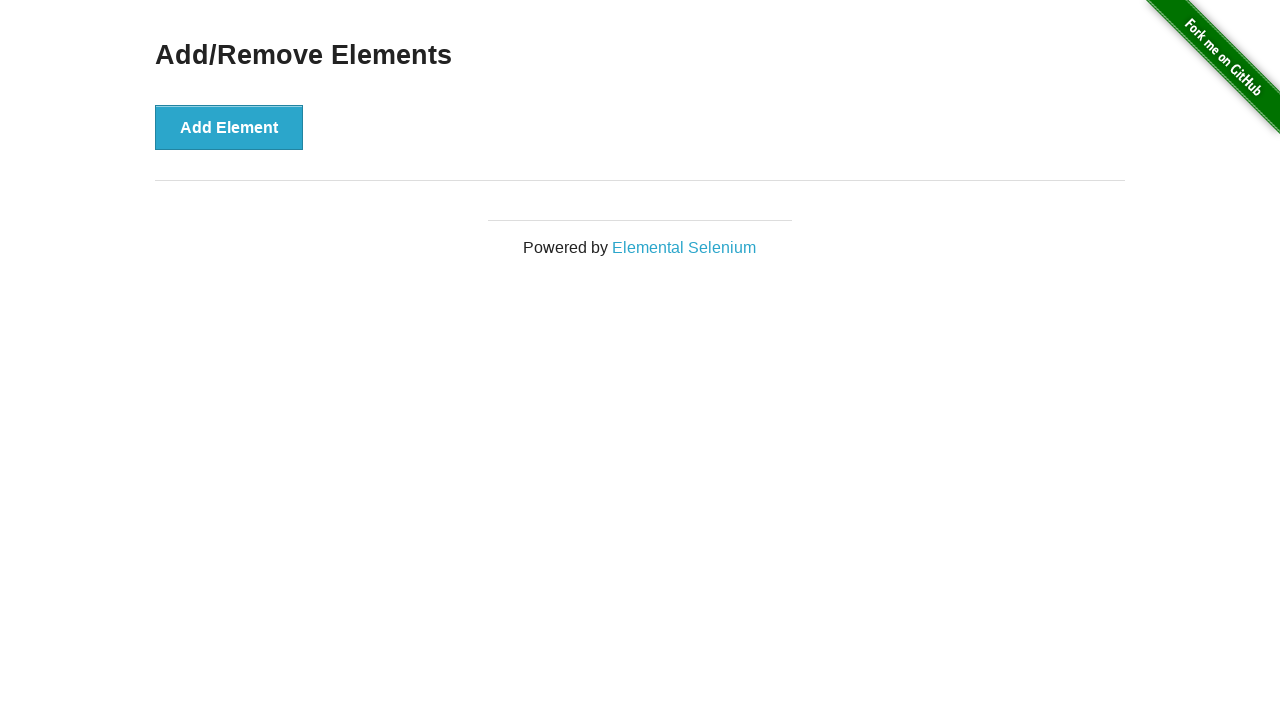

Clicked Add Element button to create new element at (229, 127) on button:has-text('Add Element')
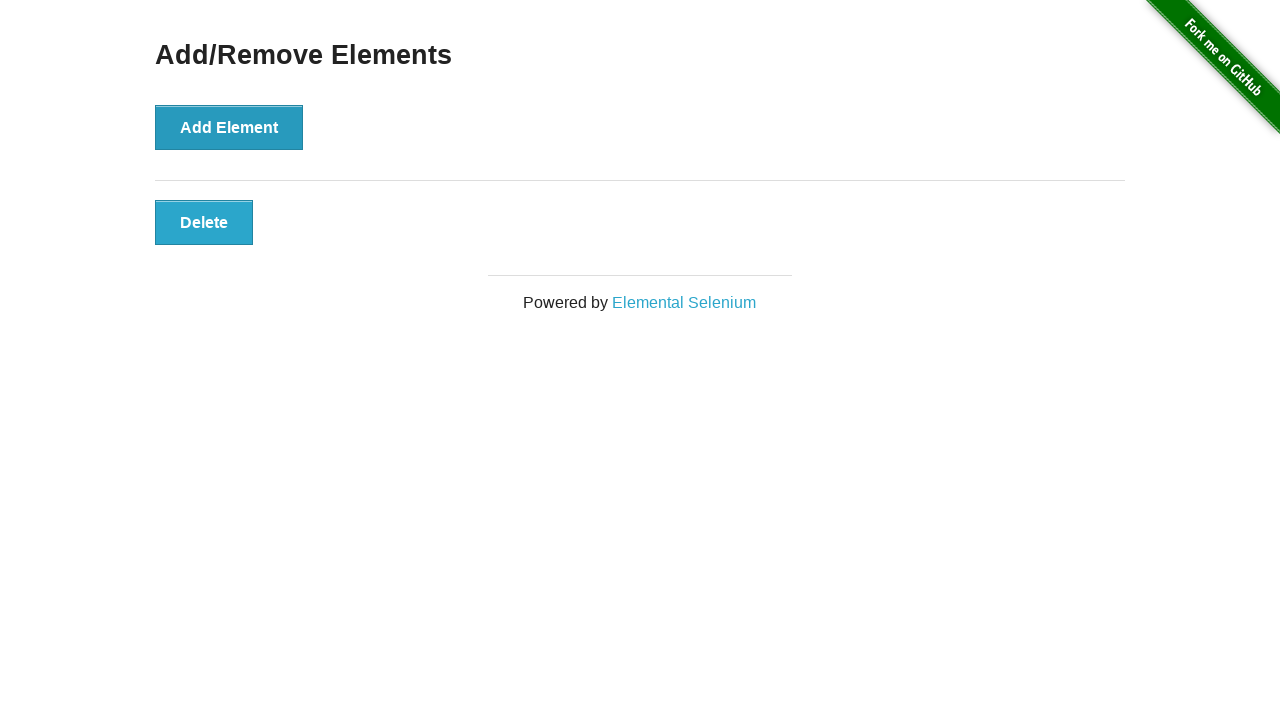

Delete button appeared in the elements section
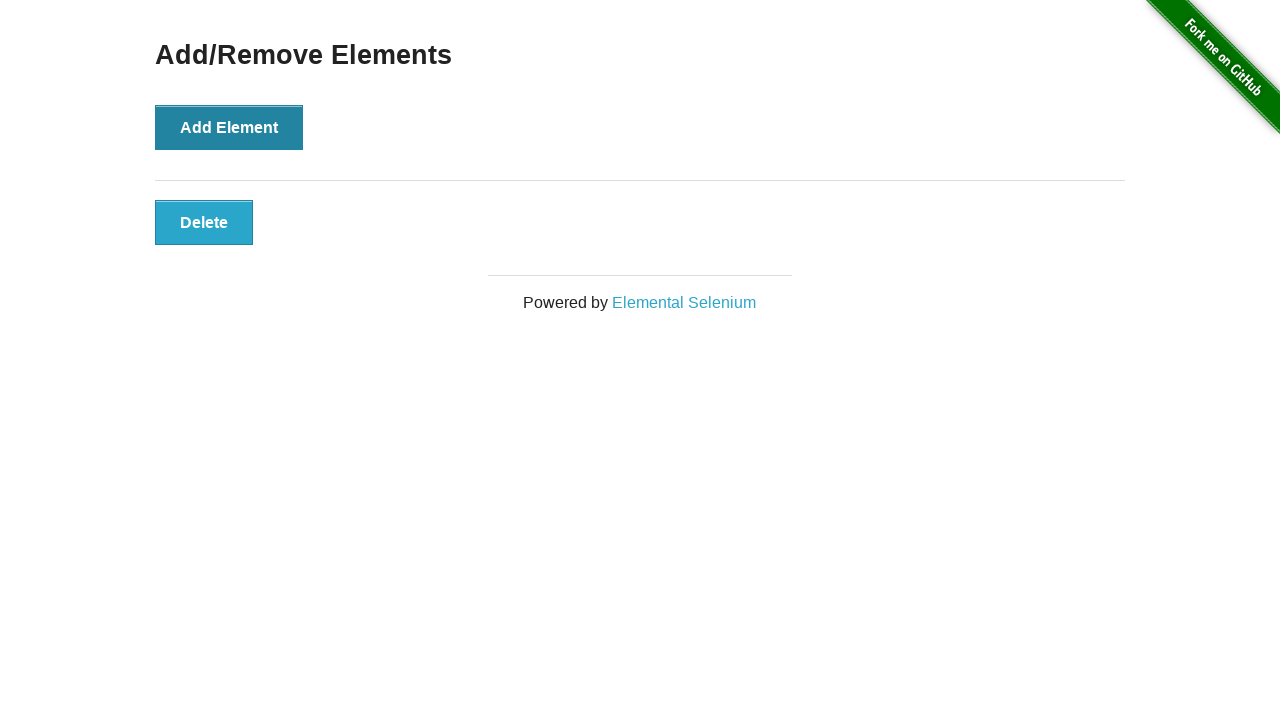

Clicked Delete button to remove the element at (204, 222) on #elements button
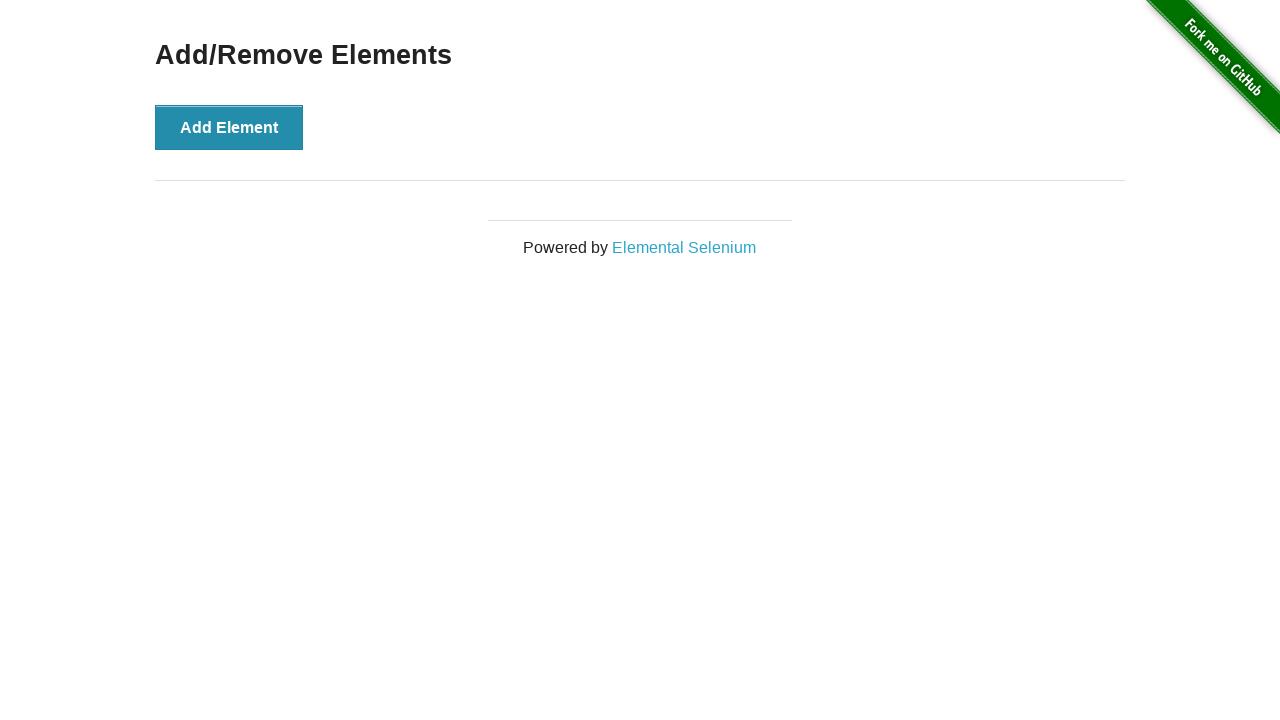

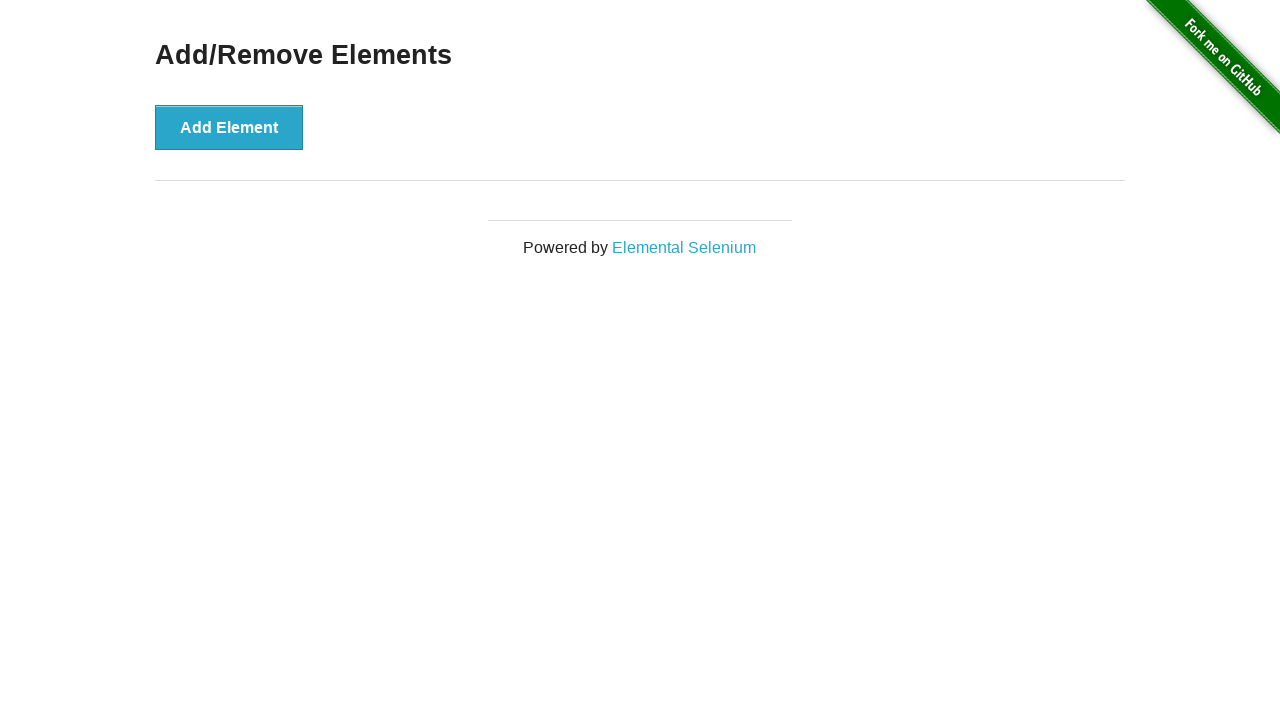